Navigates to Broken Images page and checks if the hjkl.jpg image is broken or missing

Starting URL: https://the-internet.herokuapp.com/

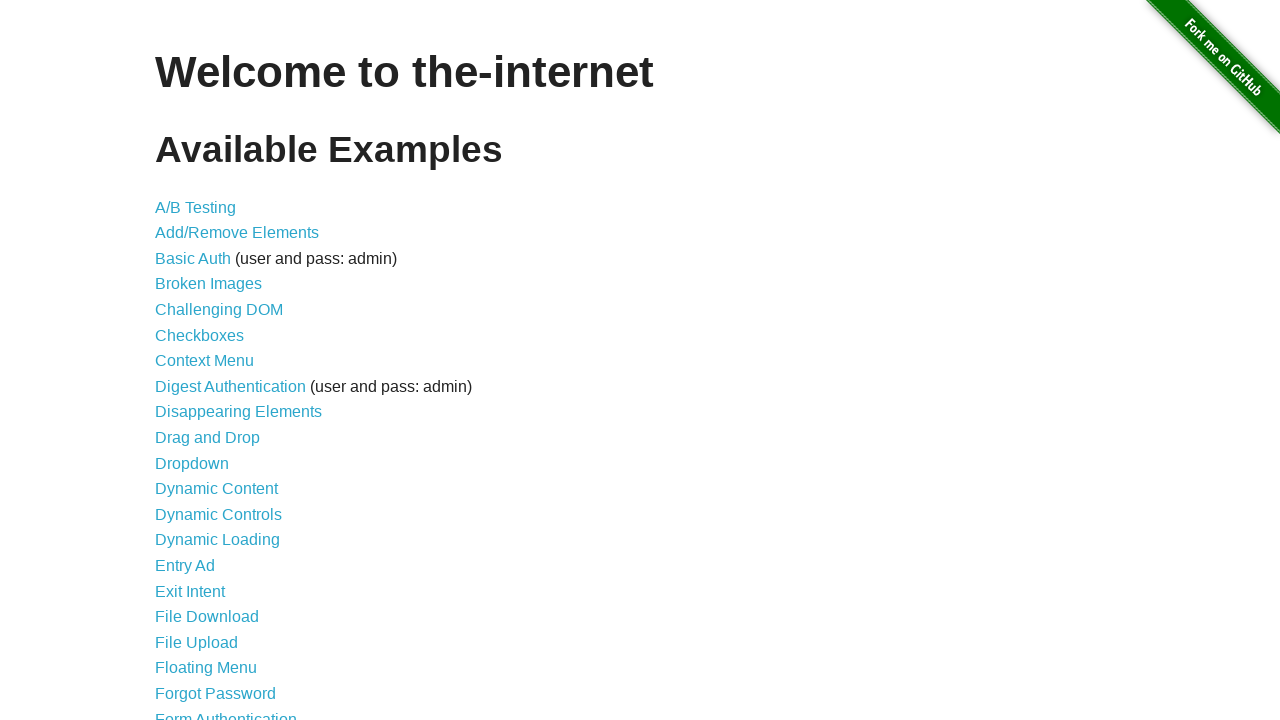

Clicked 'Broken Images' link at (208, 284) on internal:role=link[name="Broken Images"i]
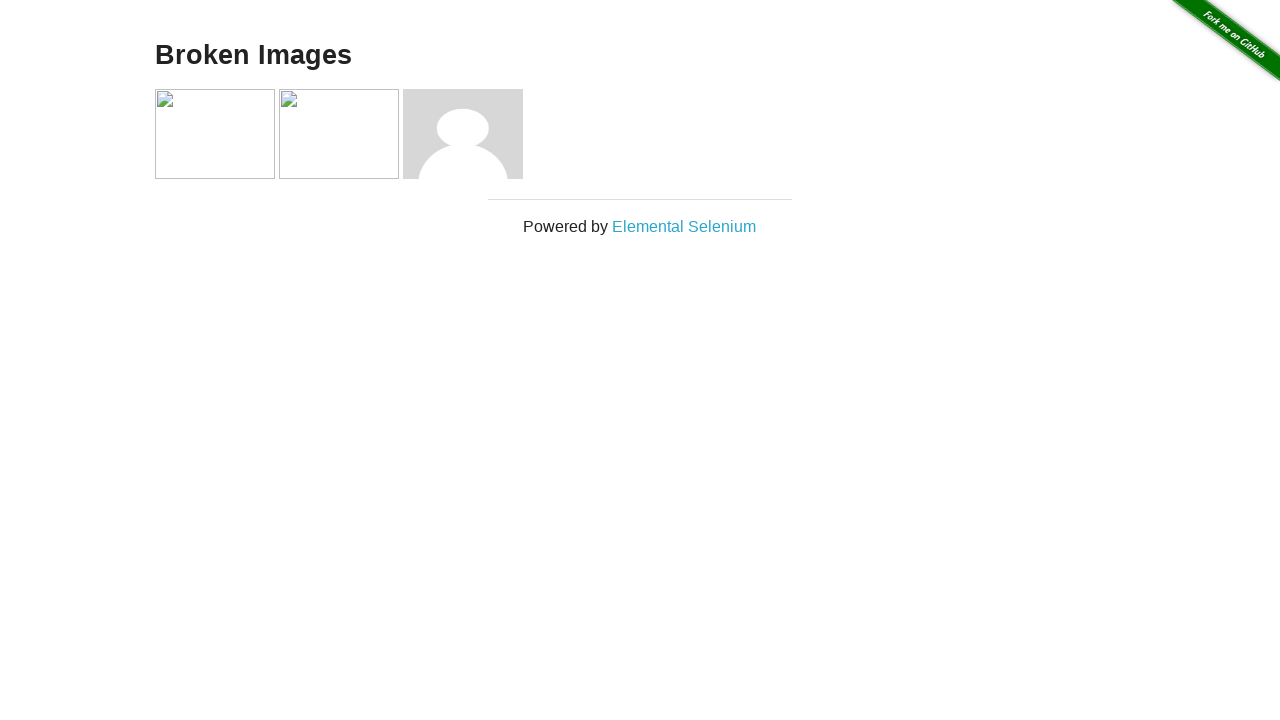

Images loaded on Broken Images page
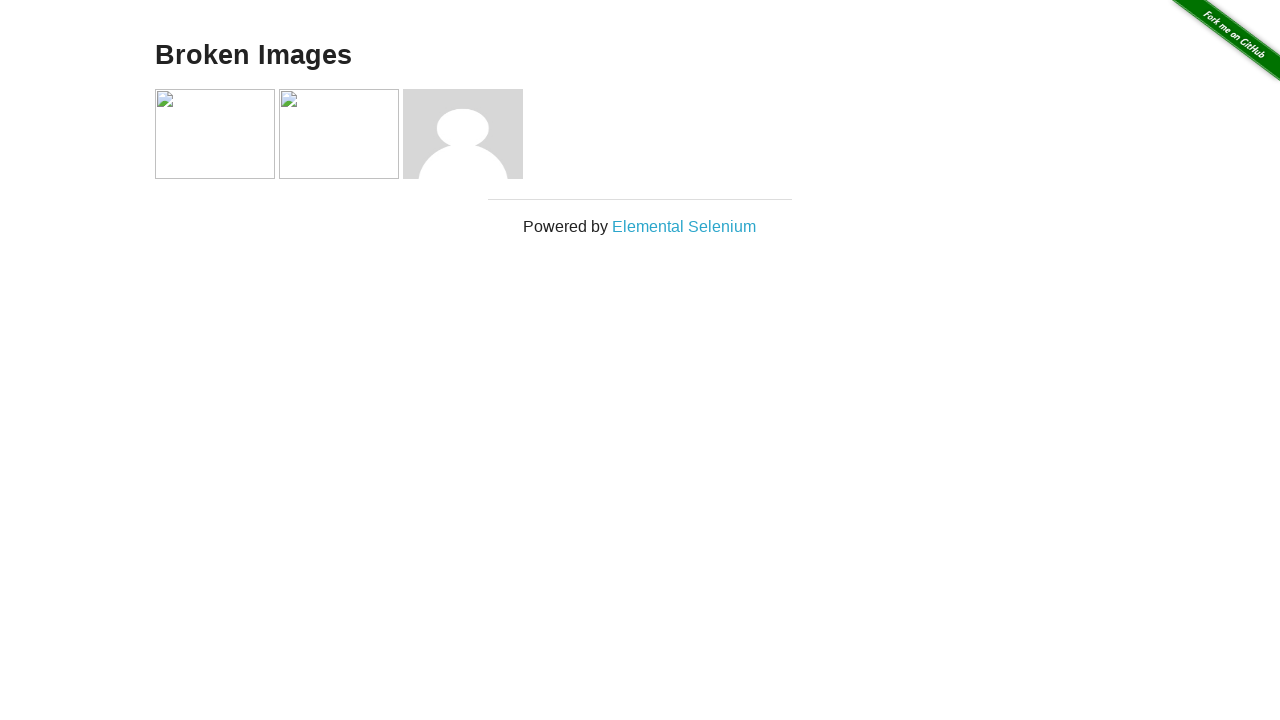

Evaluated hjkl.jpg image status
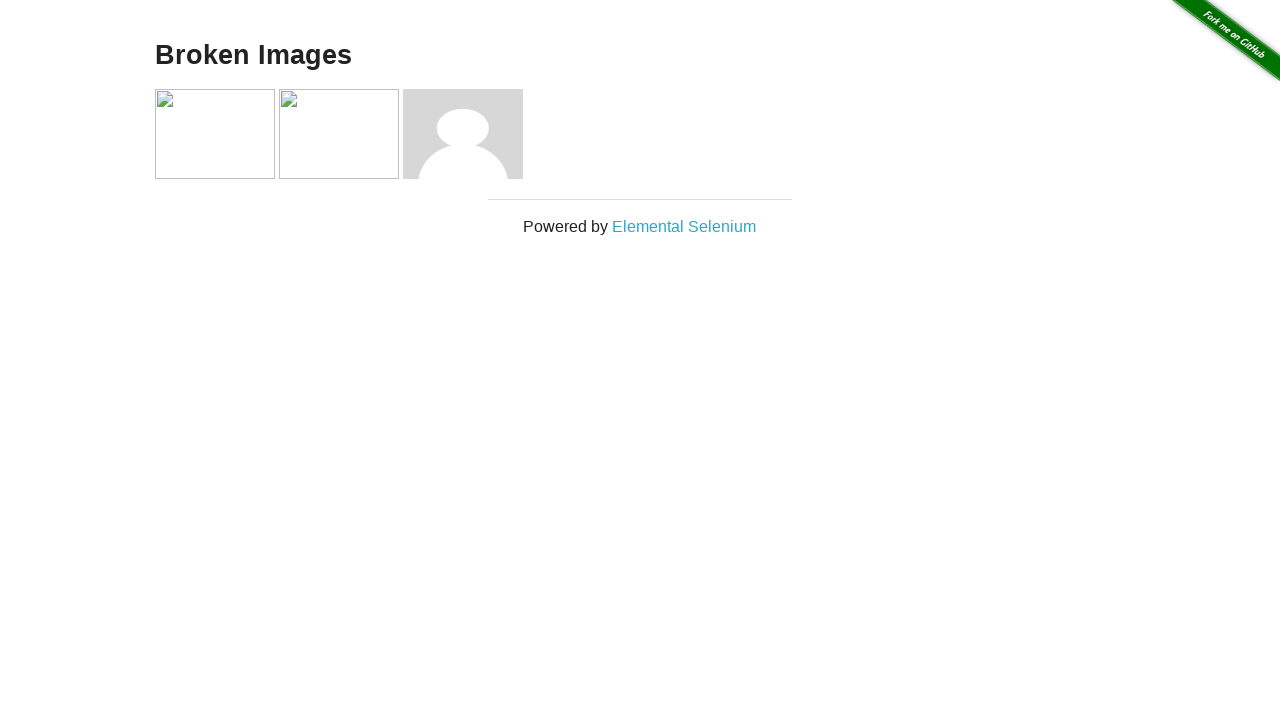

Assertion passed: hjkl.jpg image is broken or missing
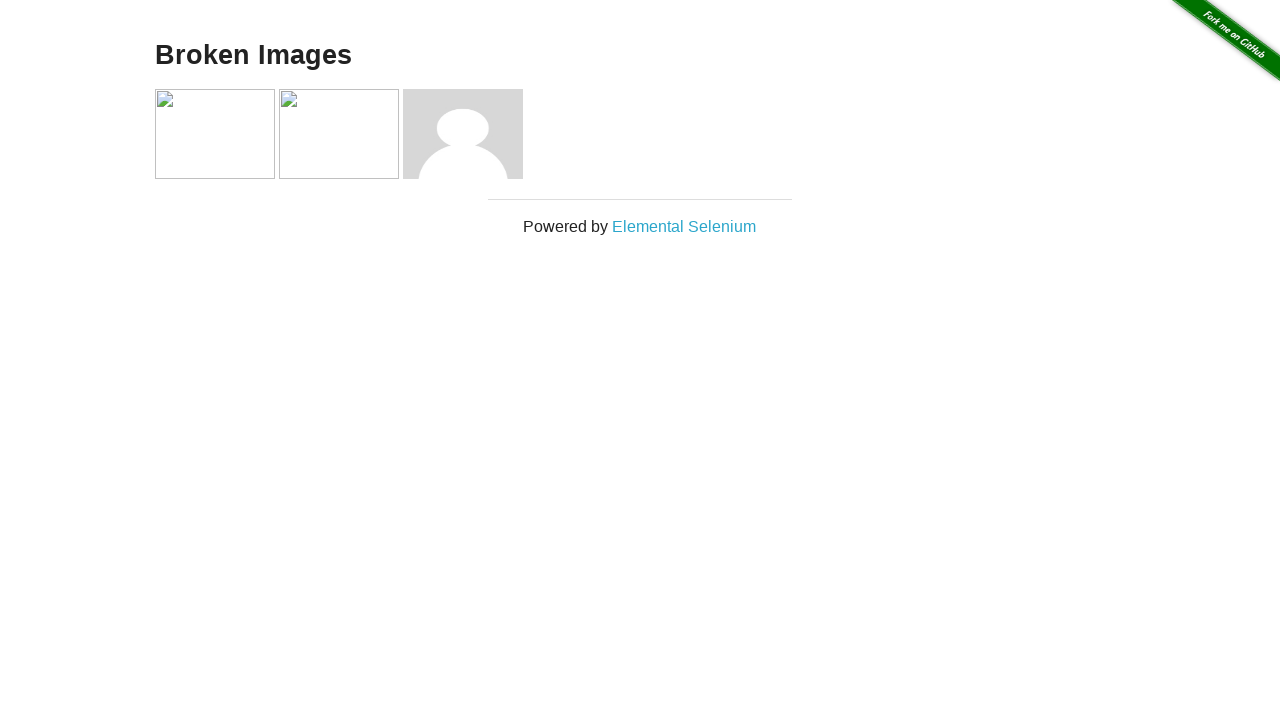

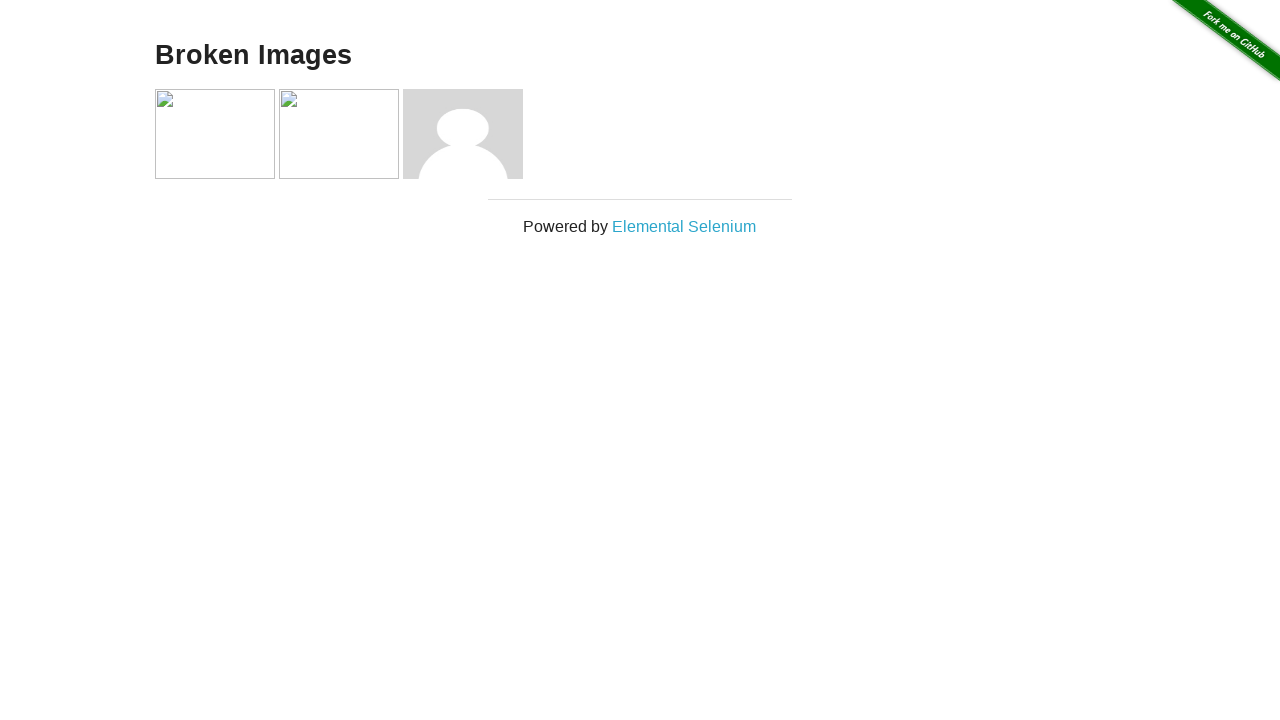